Tests starting a challenge by listing challenges first and then starting a specific one

Starting URL: https://hack.andernet.dev

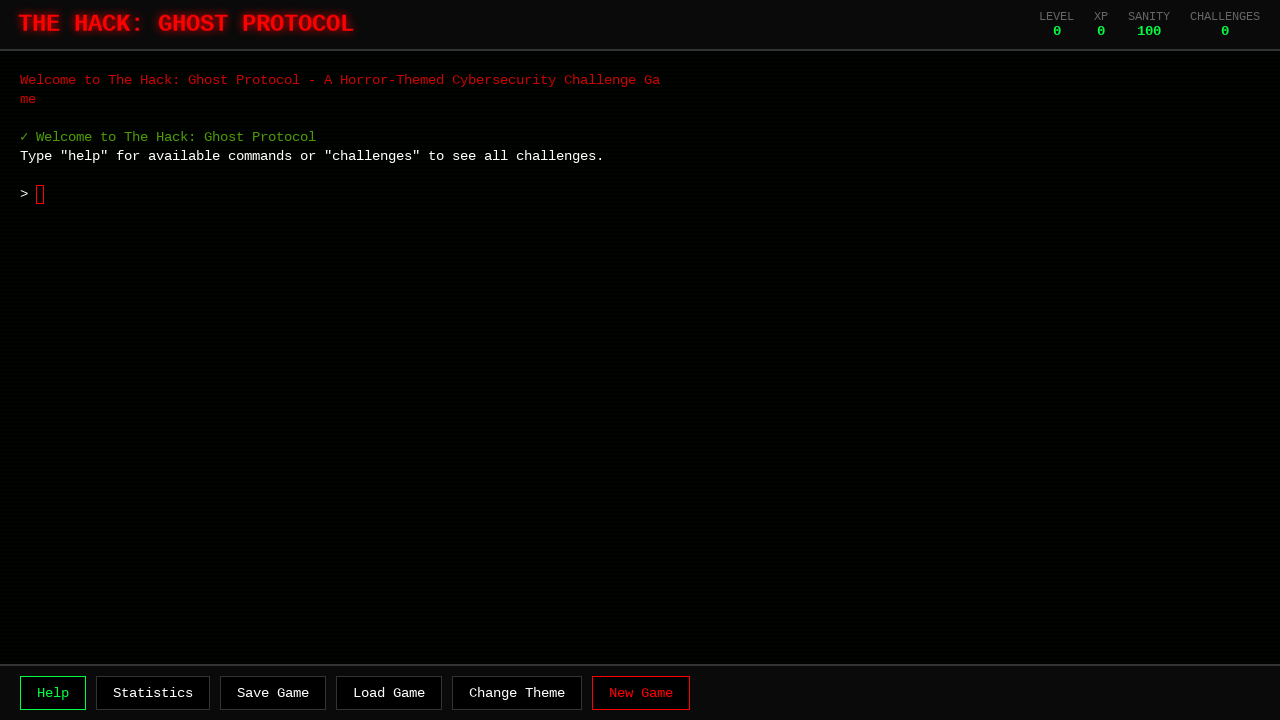

Game container loaded and visible
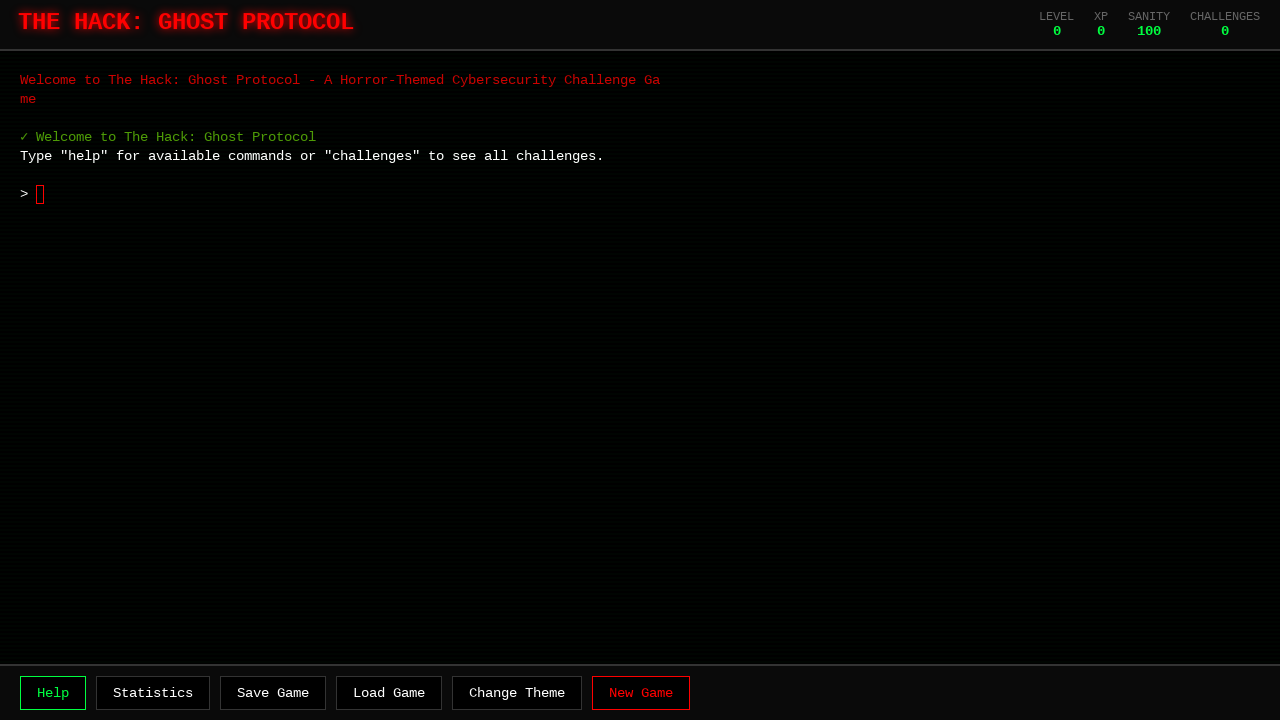

Waited 2 seconds for game to fully load
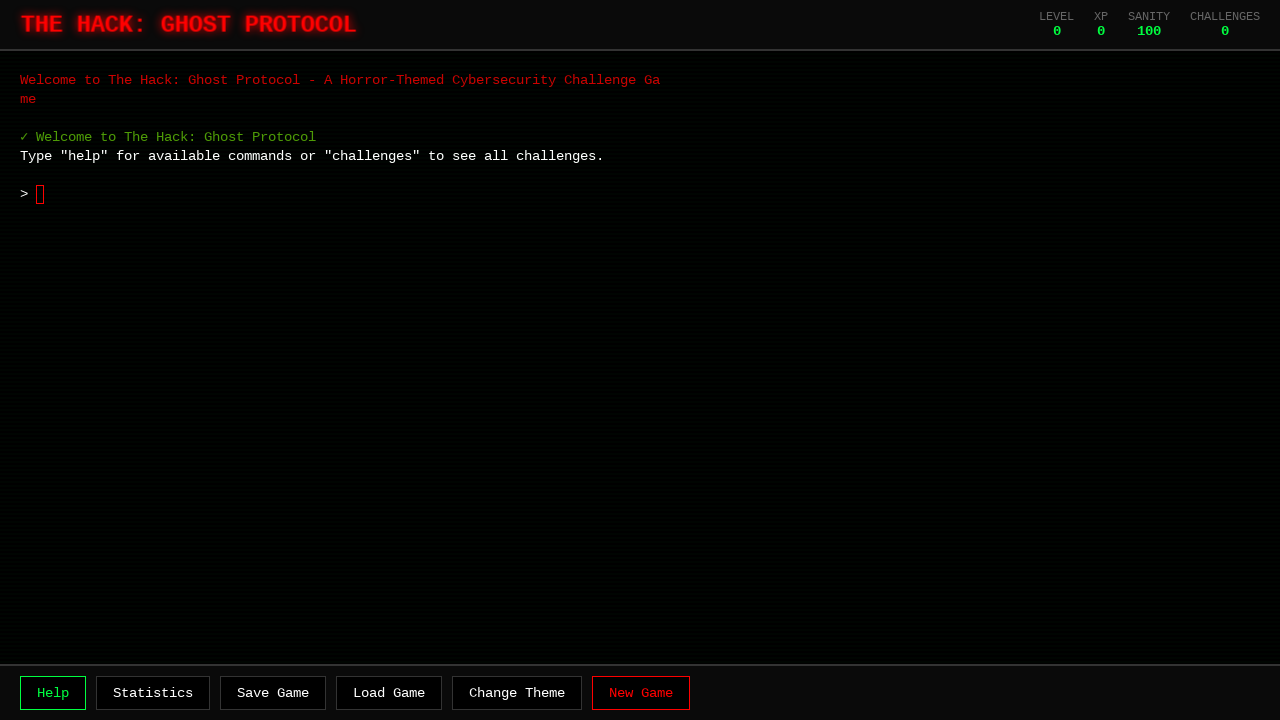

Typed 'challenges' command
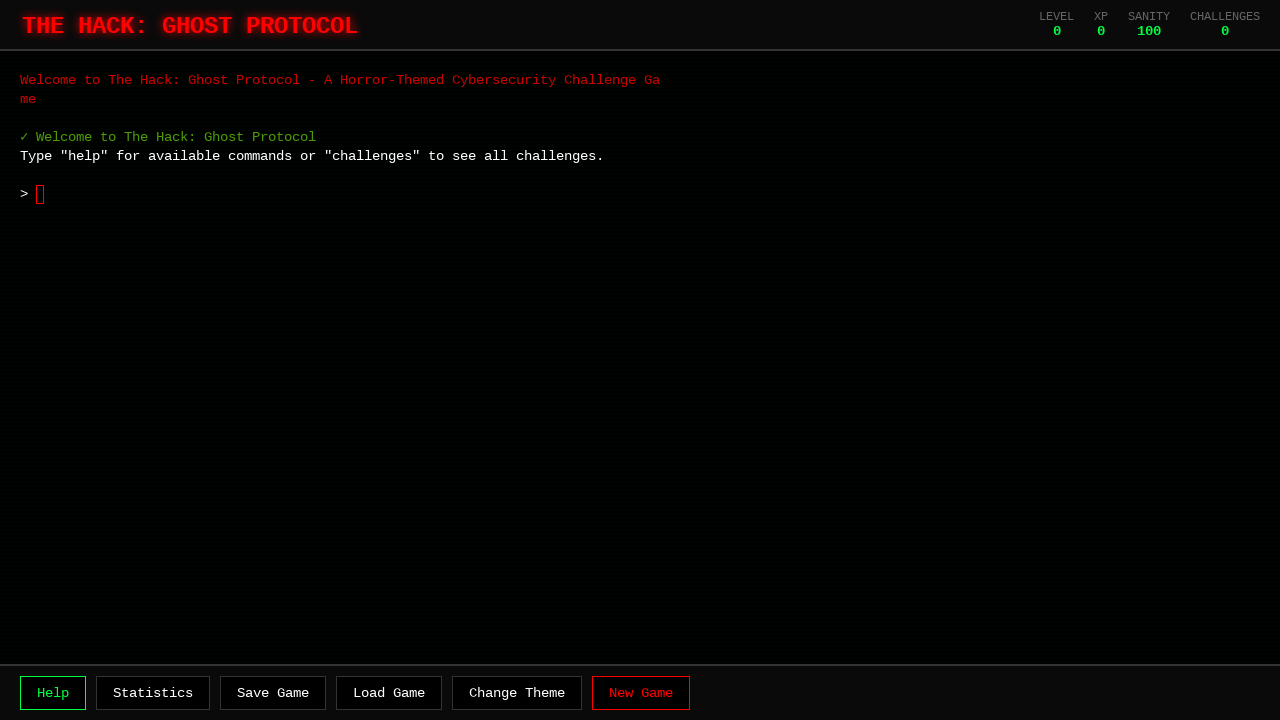

Pressed Enter to execute challenges command
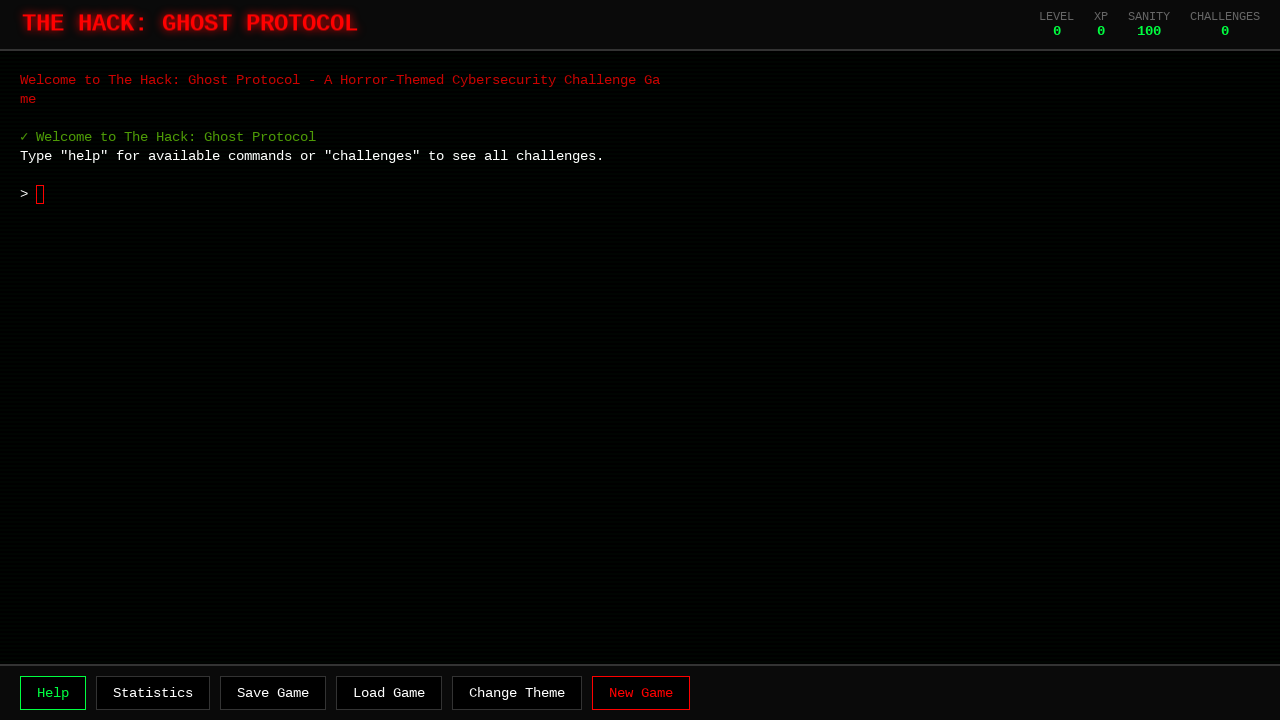

Waited 1 second for challenges list to display
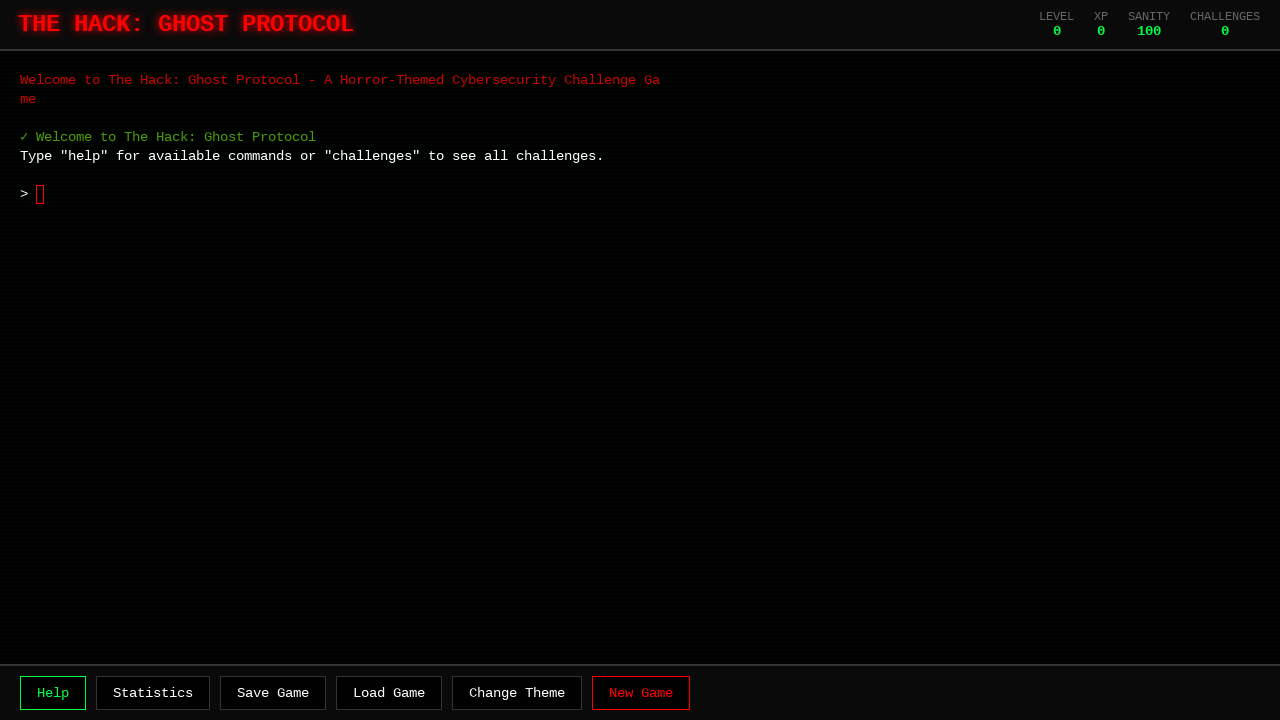

Typed 'challenge basic_base64' command
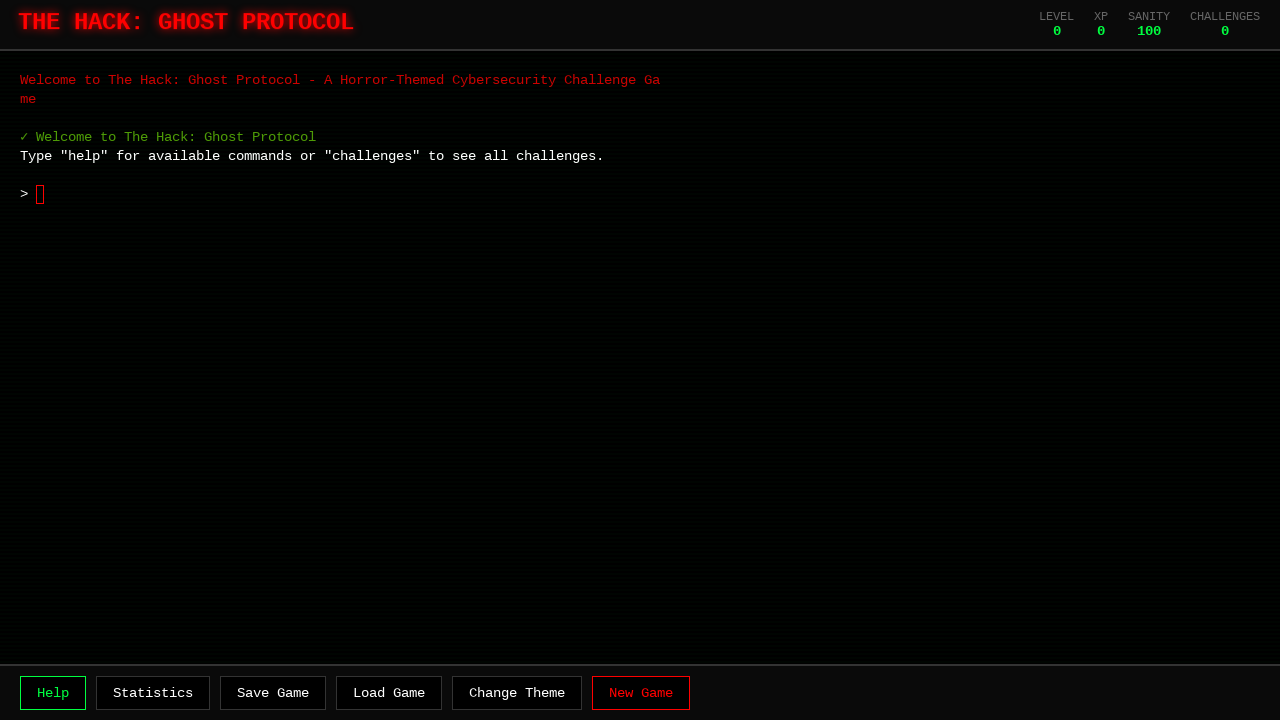

Pressed Enter to start basic_base64 challenge
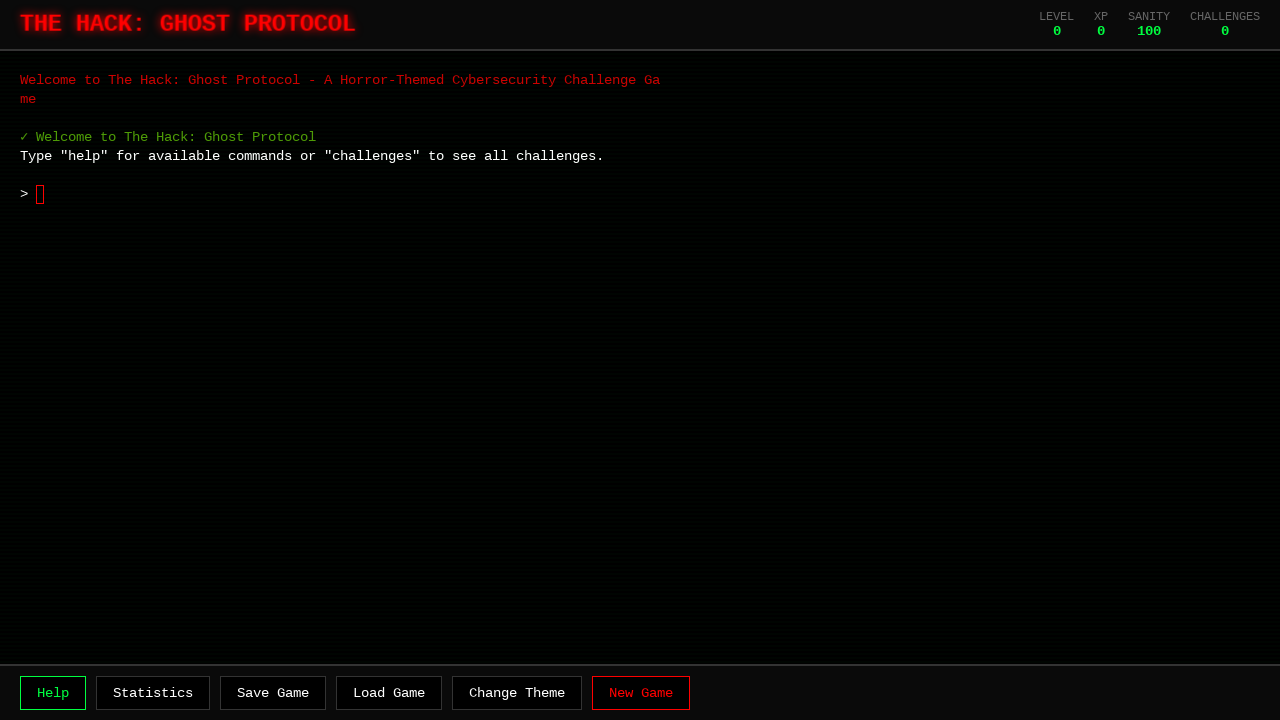

Waited 1 second for challenge to initialize
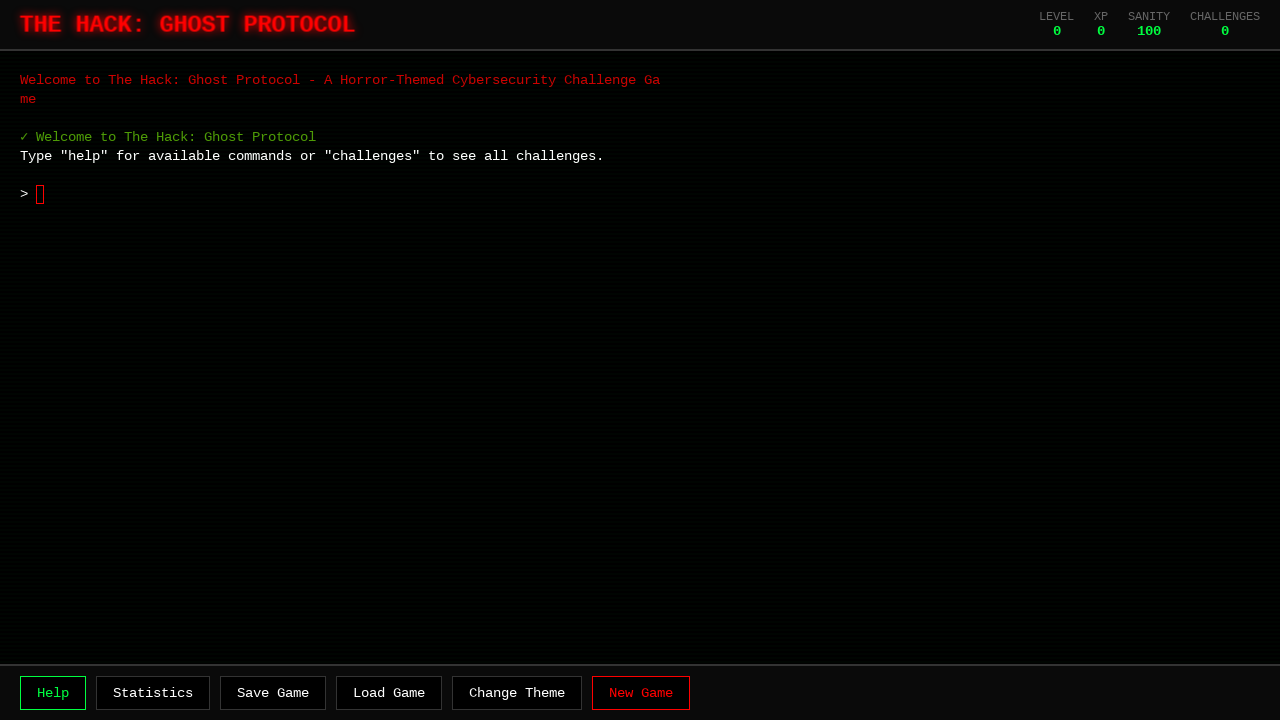

Challenge terminal screen loaded successfully
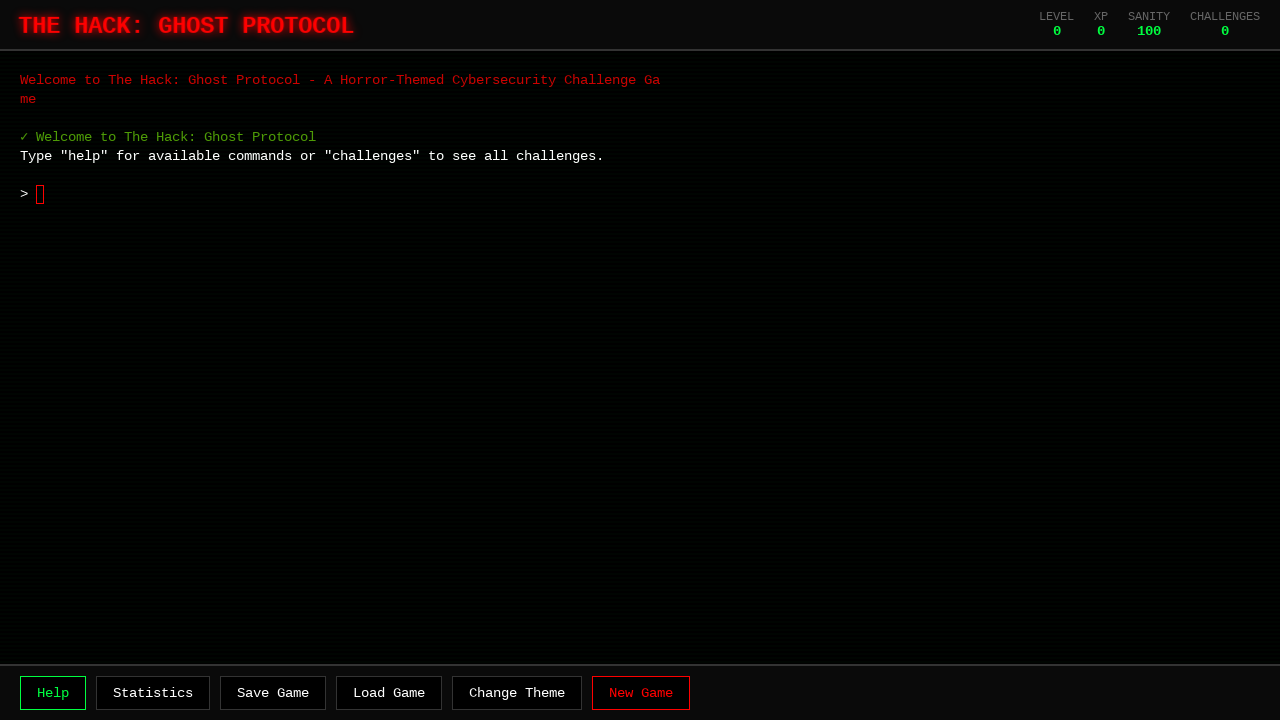

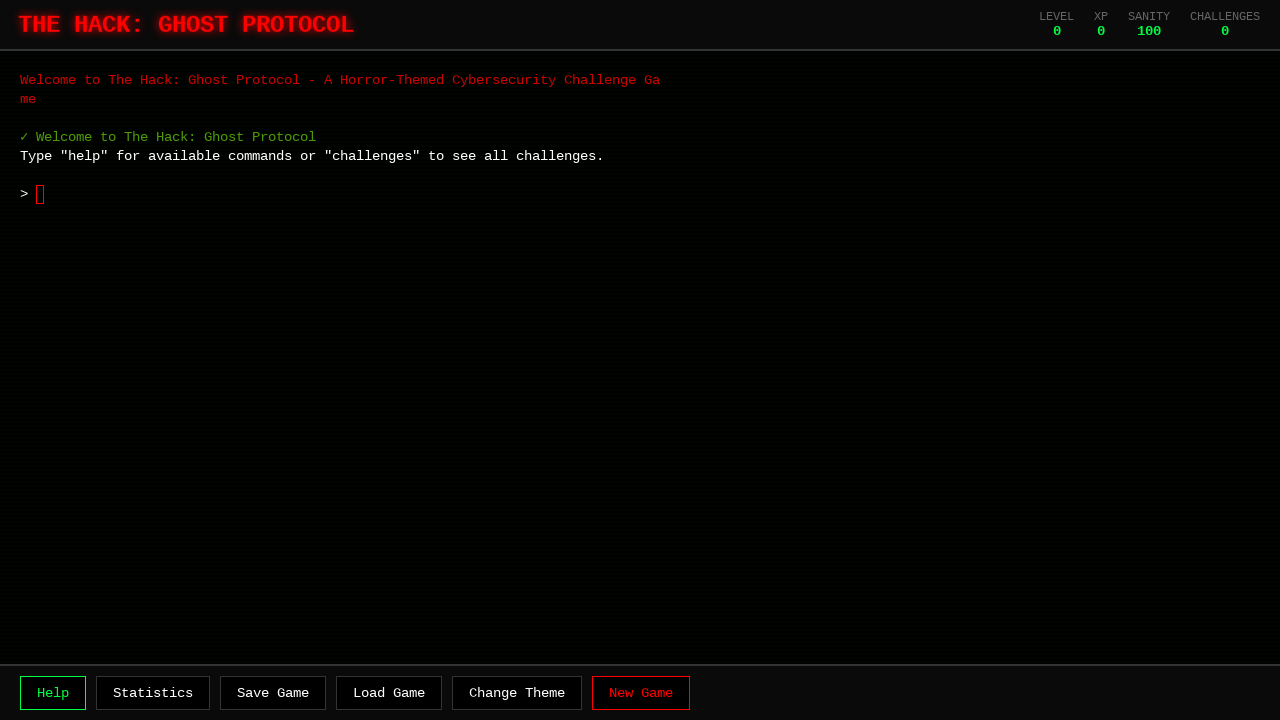